Tests various Selenium locators (NAME, ID, XPATH, CLASS_NAME, CSS_SELECTOR) by filling form fields, clicking checkboxes, selecting dropdown options, and verifying success messages on a practice form page.

Starting URL: https://rahulshettyacademy.com/angularpractice

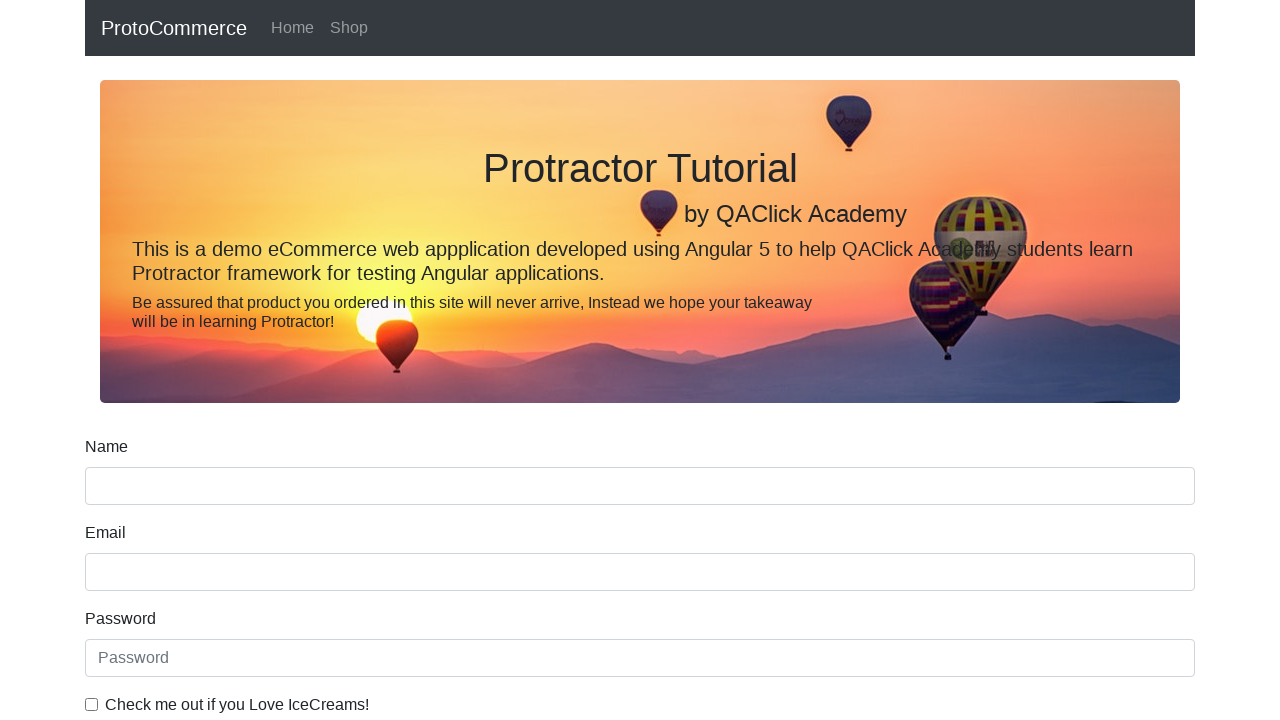

Filled email field with 'hello@gmail.com' using name locator on input[name='email']
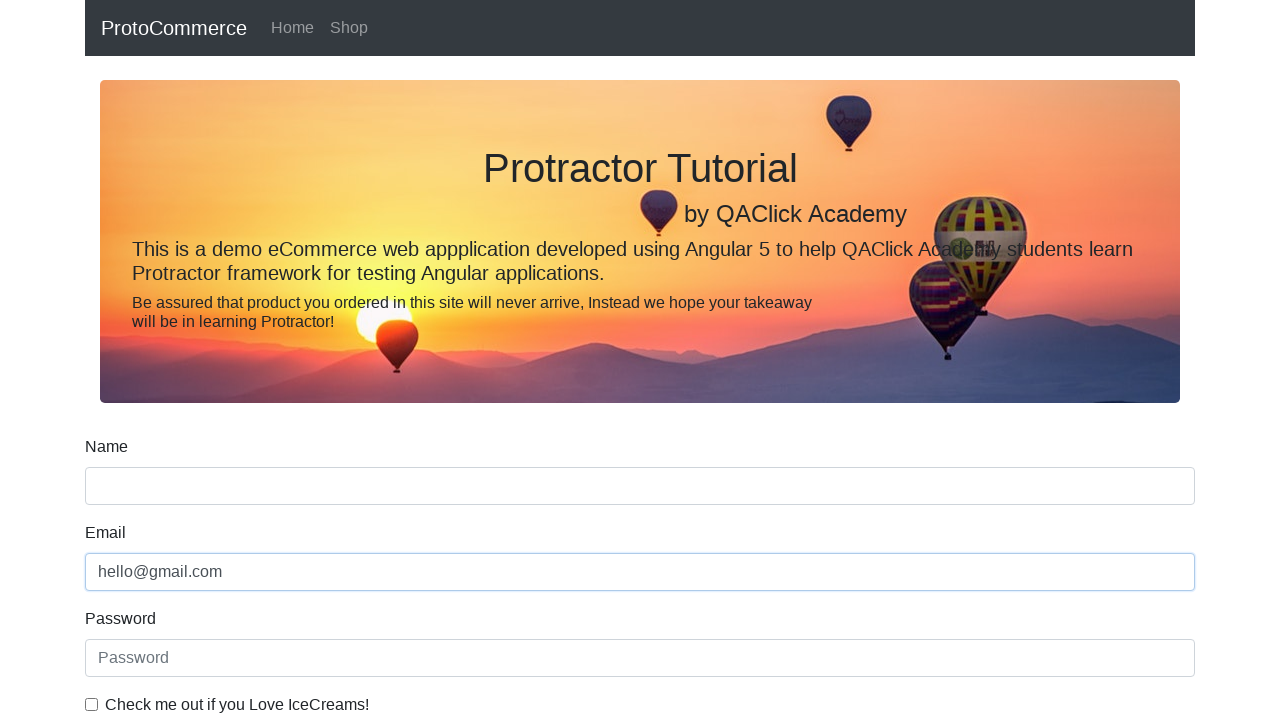

Filled password field with '123456' using id locator on #exampleInputPassword1
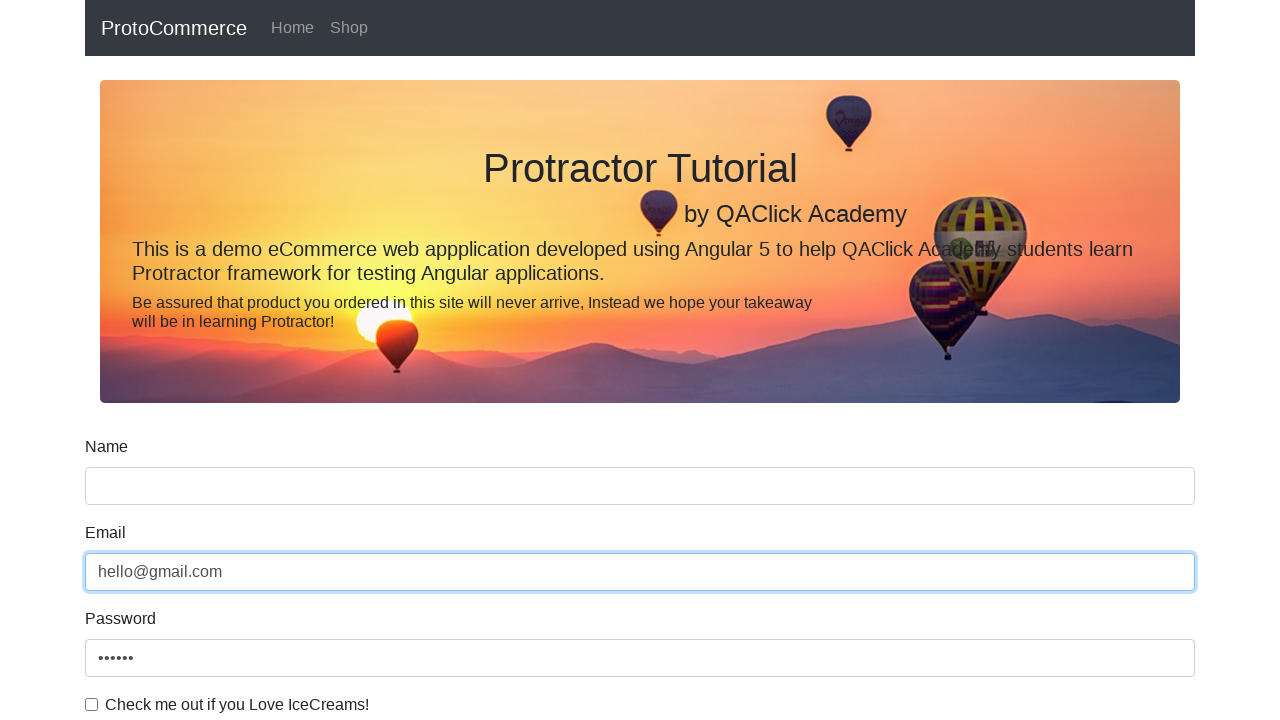

Clicked checkbox using id locator at (92, 704) on #exampleCheck1
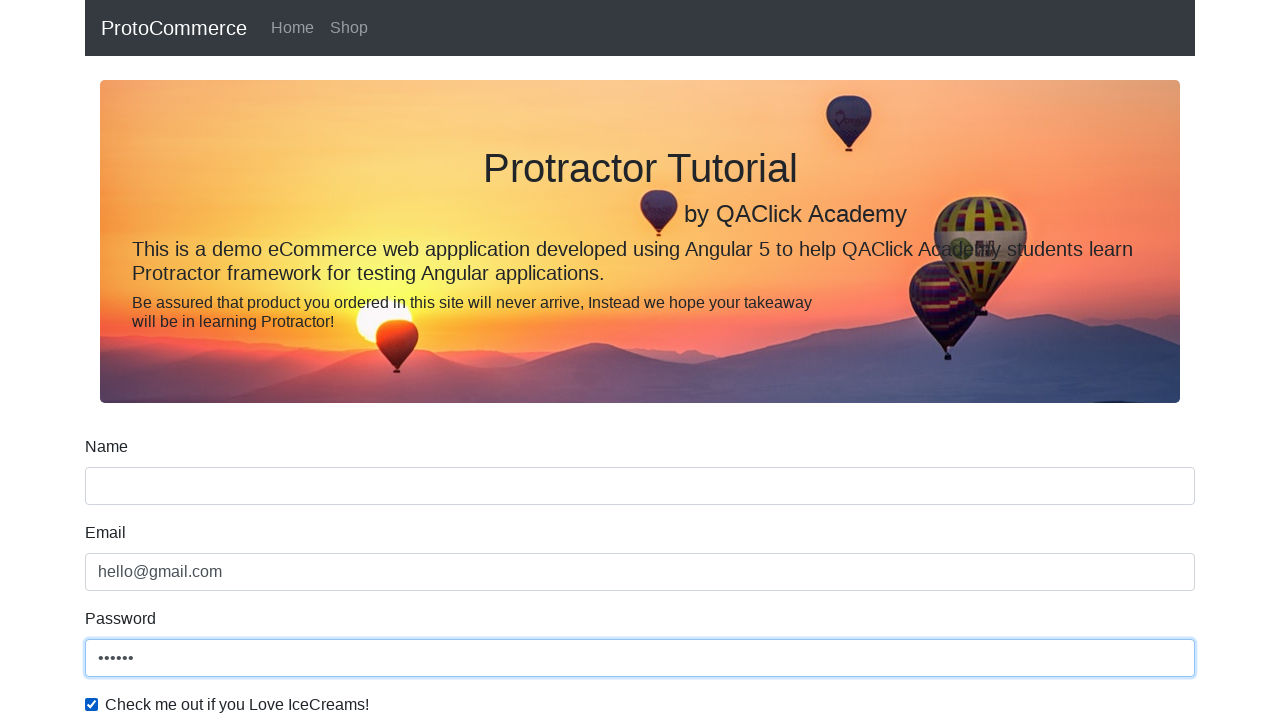

Clicked submit button at (123, 491) on input[type='submit']
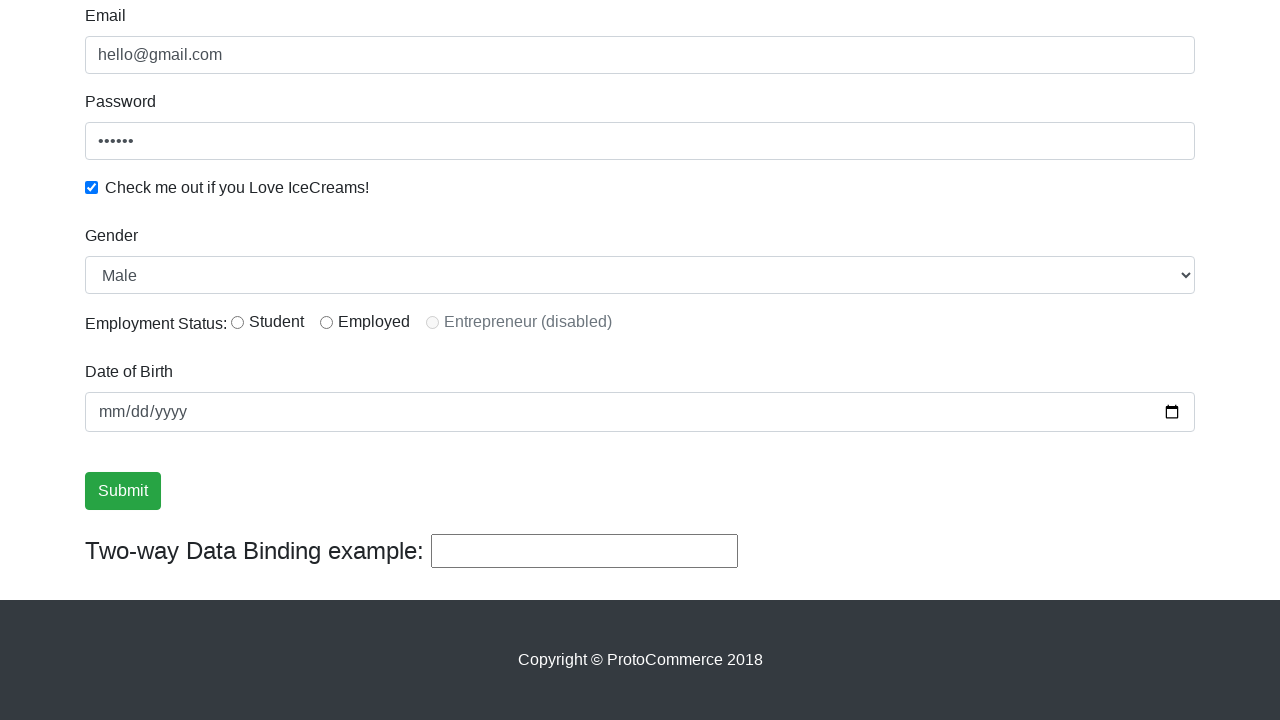

Success message alert appeared
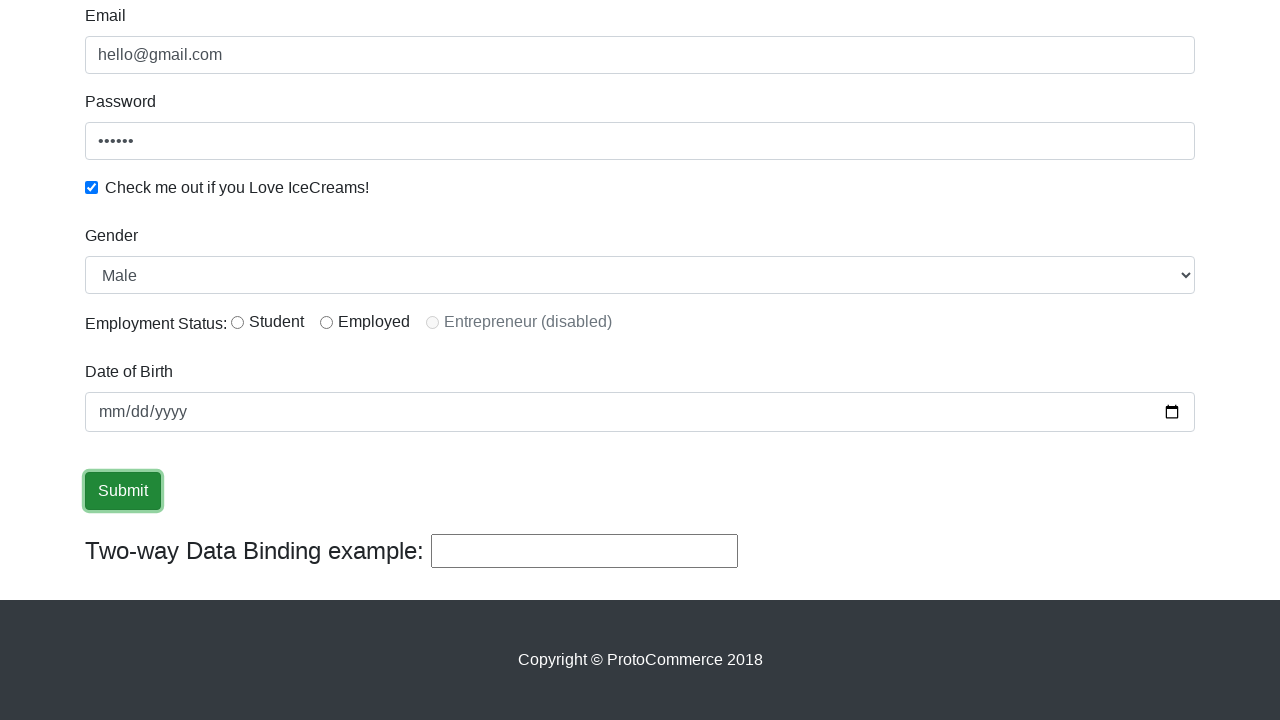

Retrieved success message: '
                    ×
                    Success! The Form has been submitted successfully!.
                  '
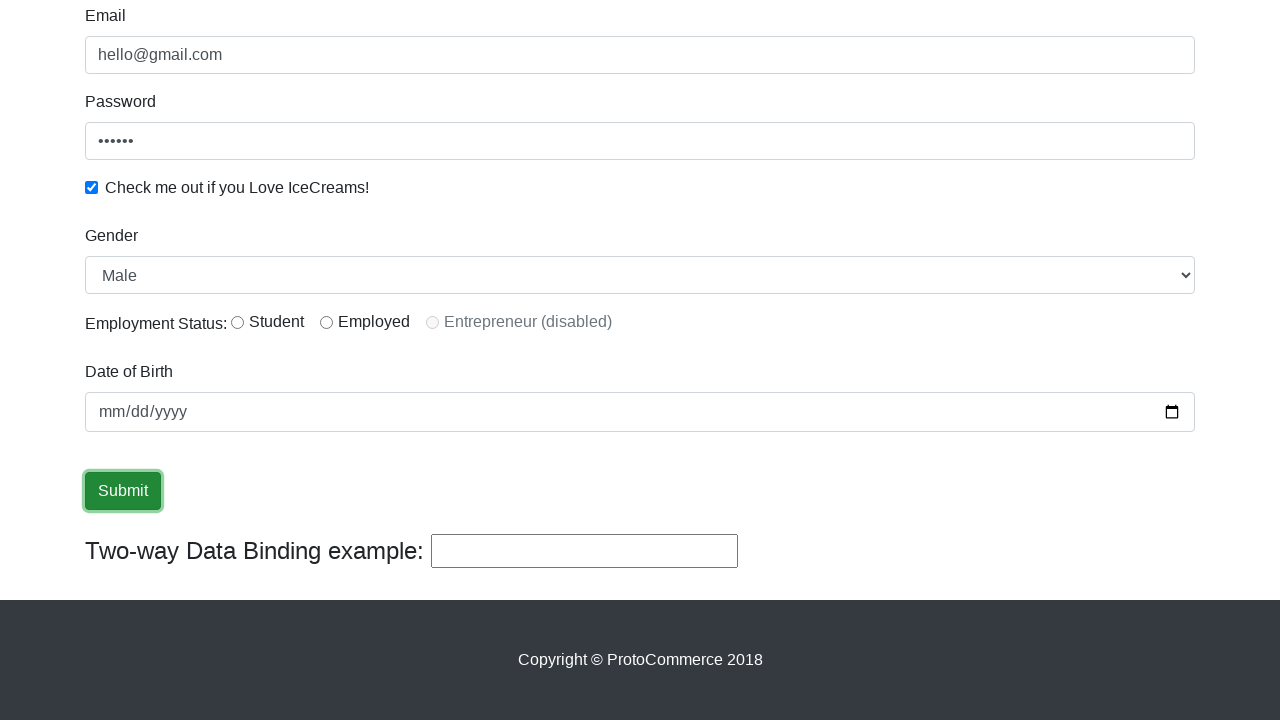

Verified 'Success!' text in success message
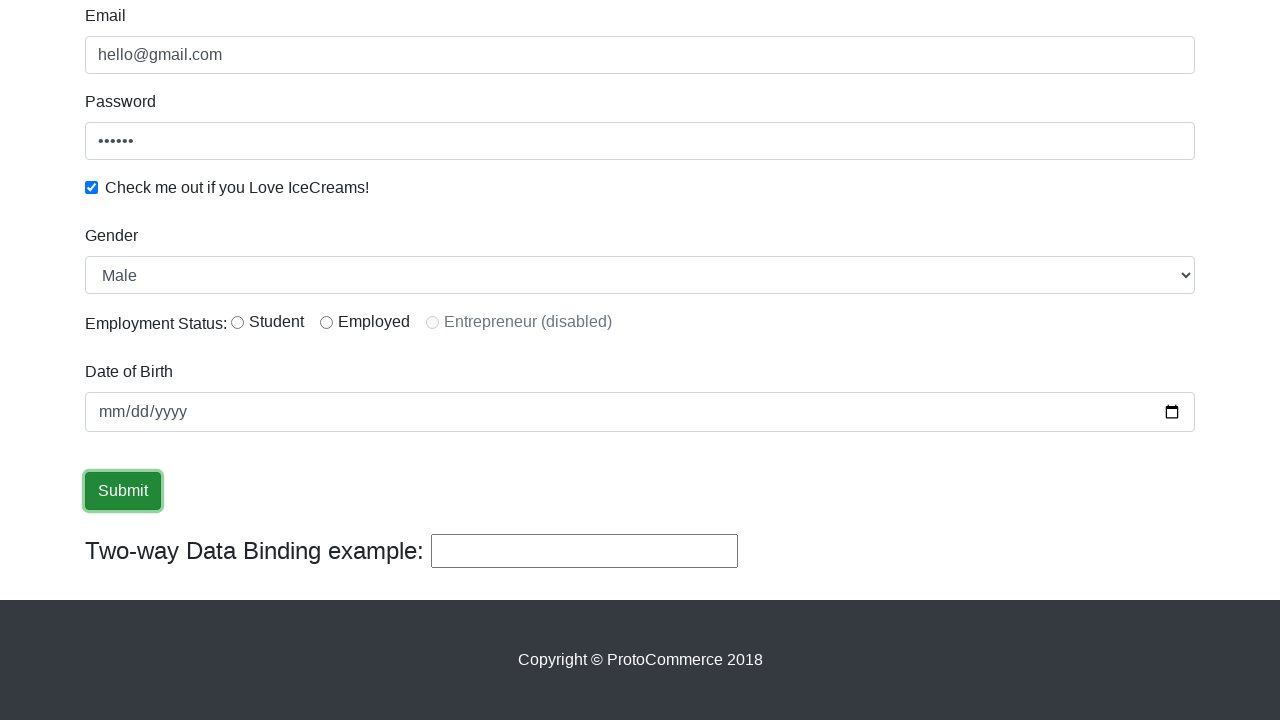

Filled name field with 'Fred' using CSS selector on input[name='name']
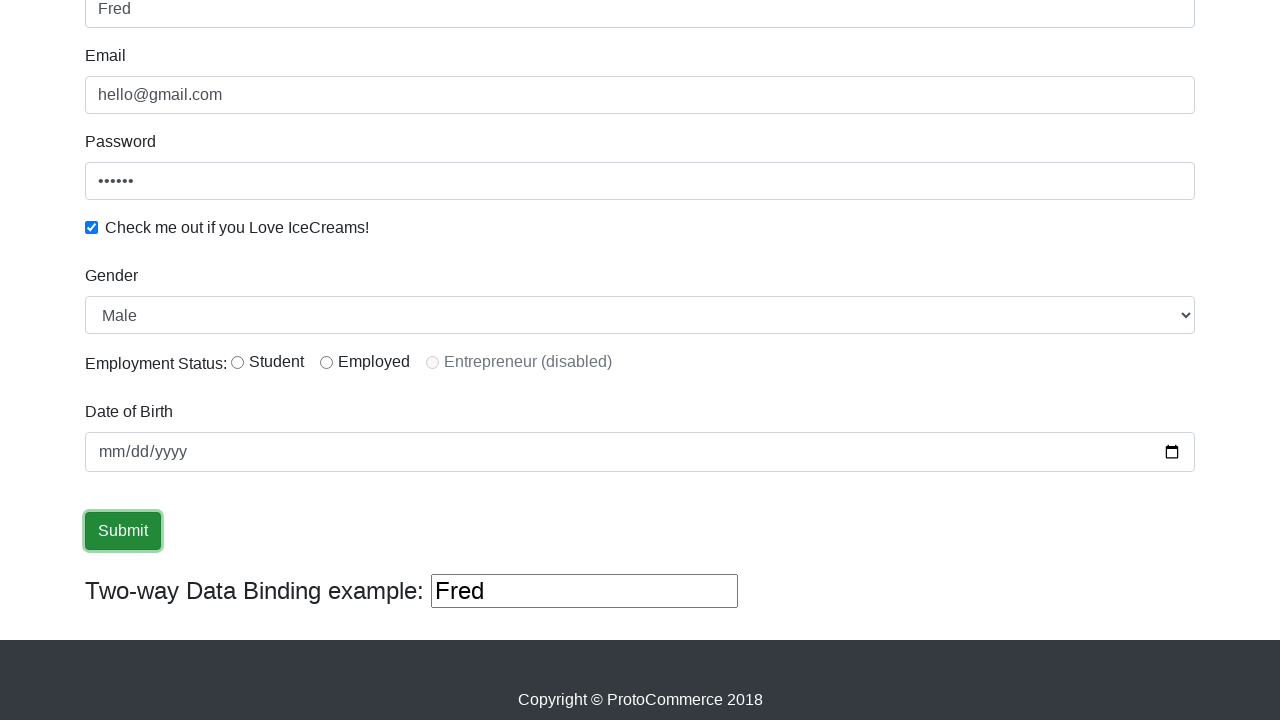

Clicked radio button using id locator at (238, 362) on #inlineRadio1
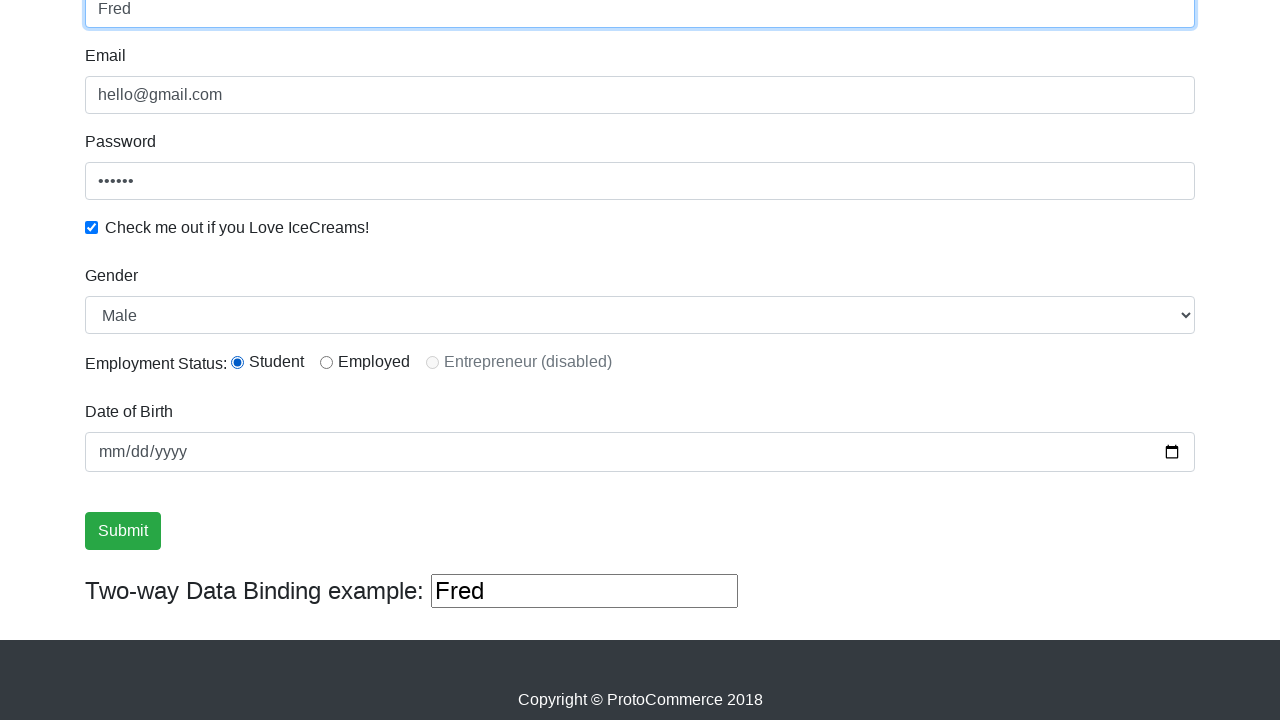

Toggled checkbox by clicking again at (92, 227) on #exampleCheck1
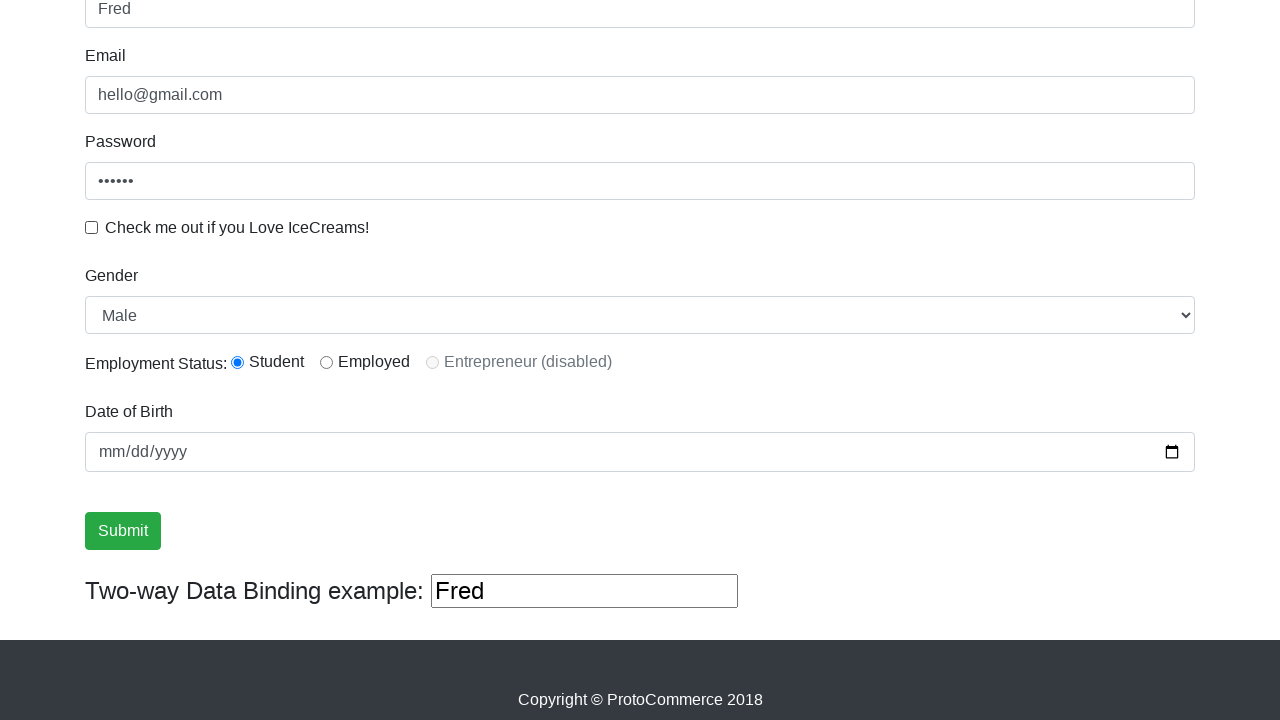

Selected 'Female' from dropdown using label on #exampleFormControlSelect1
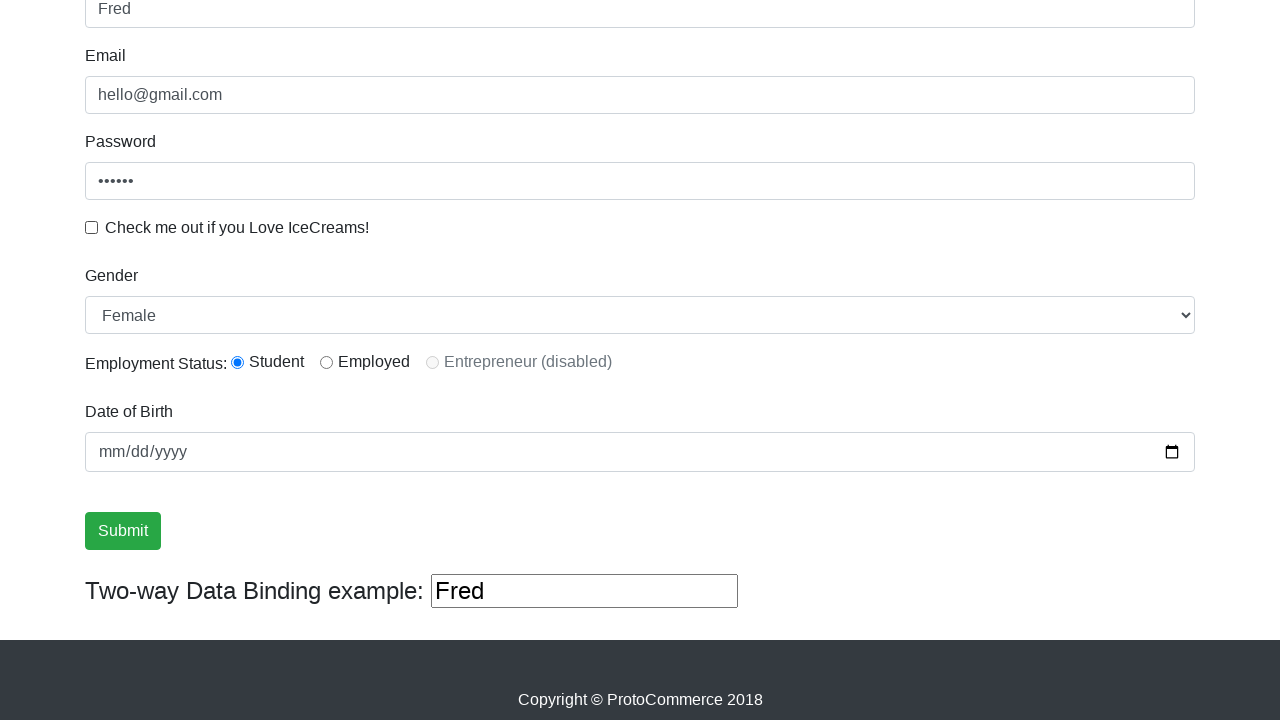

Filled third text input field with 'Hello' using xpath selector on (//input[@type='text'])[3]
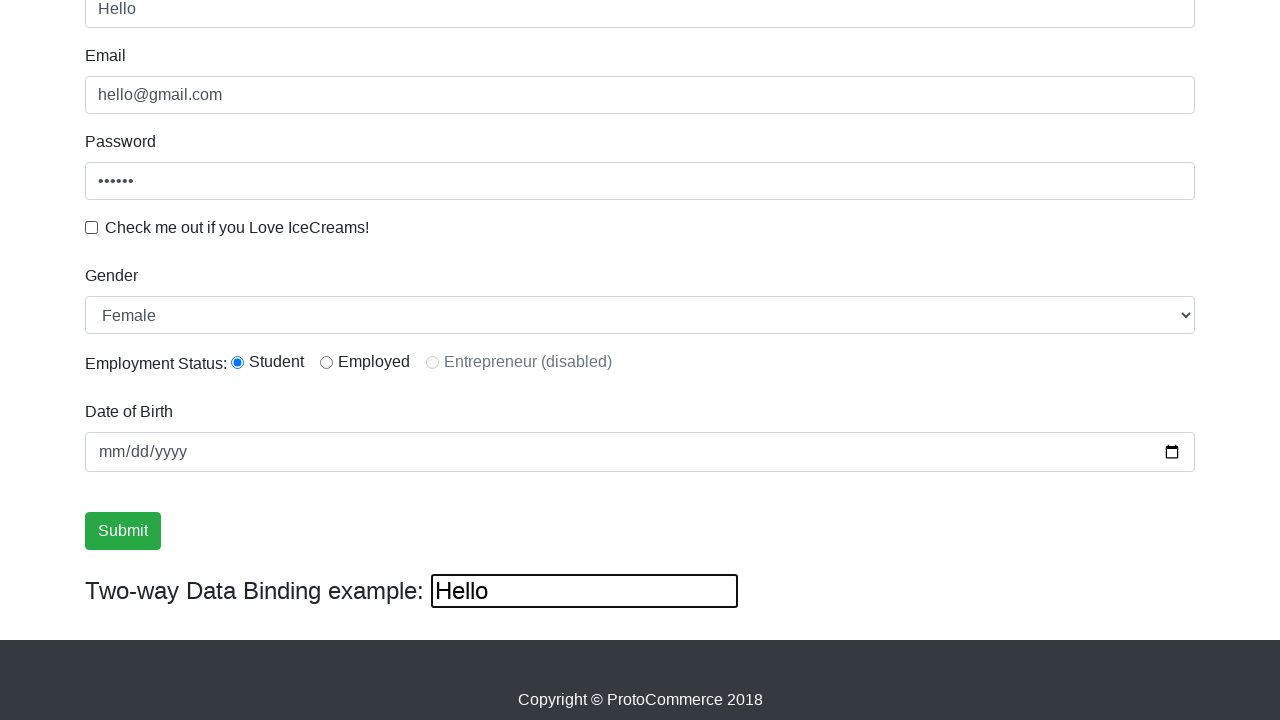

Cleared third text input field on (//input[@type='text'])[3]
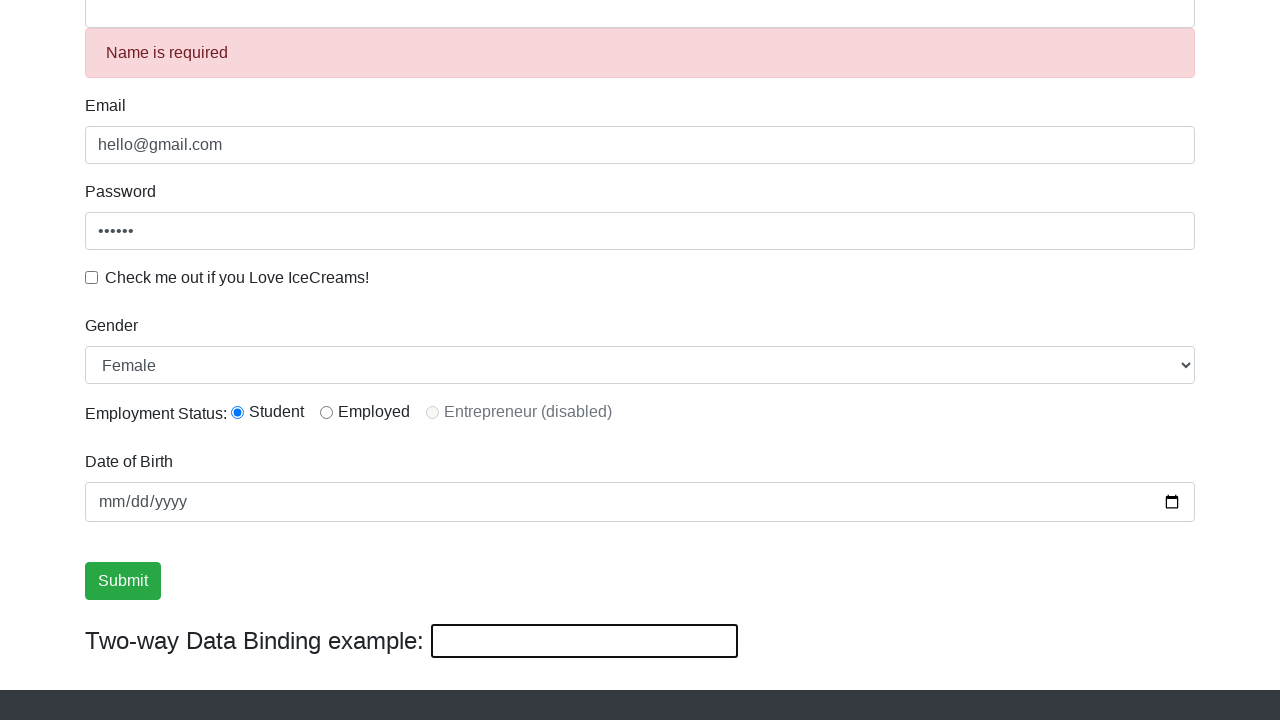

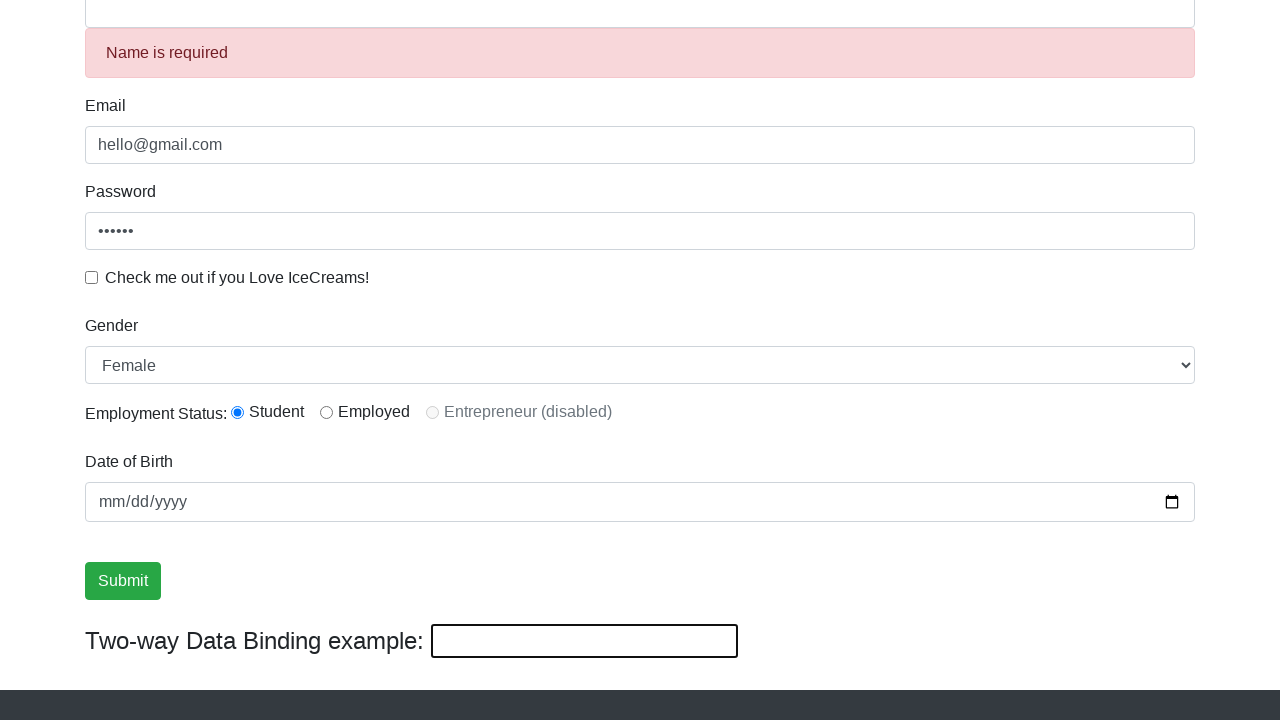